Tests the search functionality on GeeksforGeeks by entering a search query for "computer architecture and design" and submitting the search form.

Starting URL: https://www.geeksforgeeks.org/

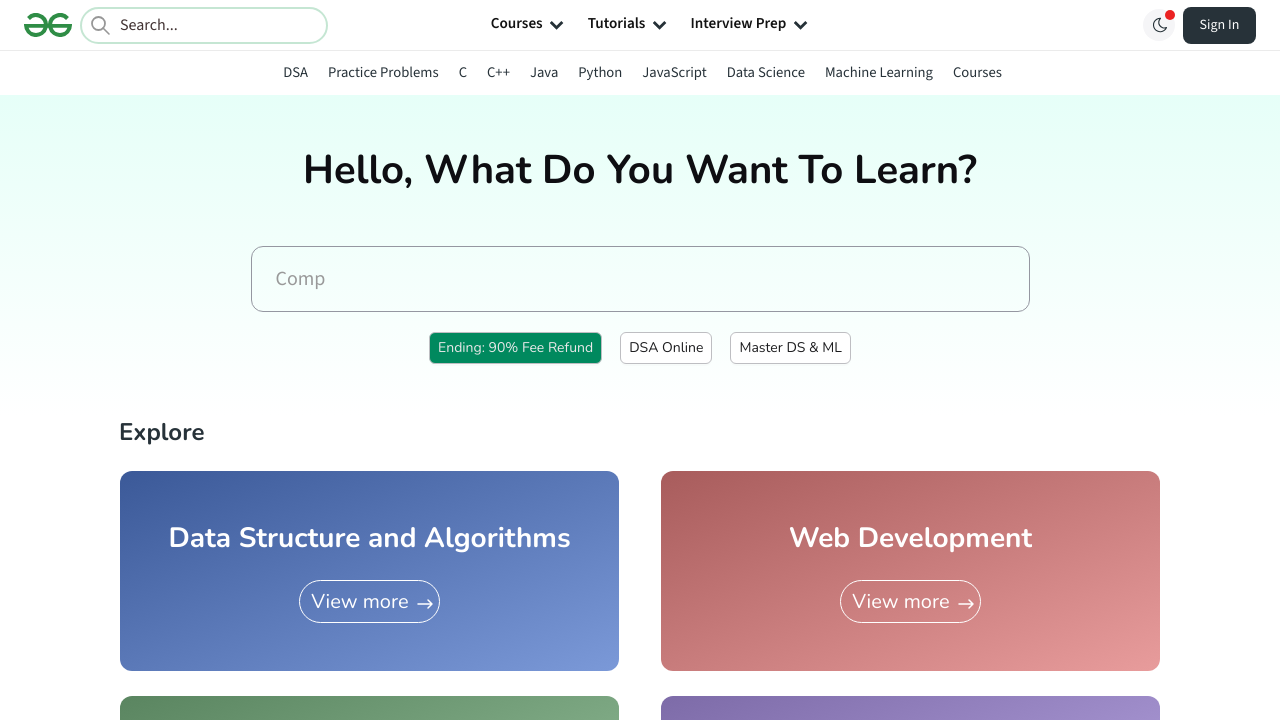

Filled search box with 'computer architecture and design' on input[type='text']
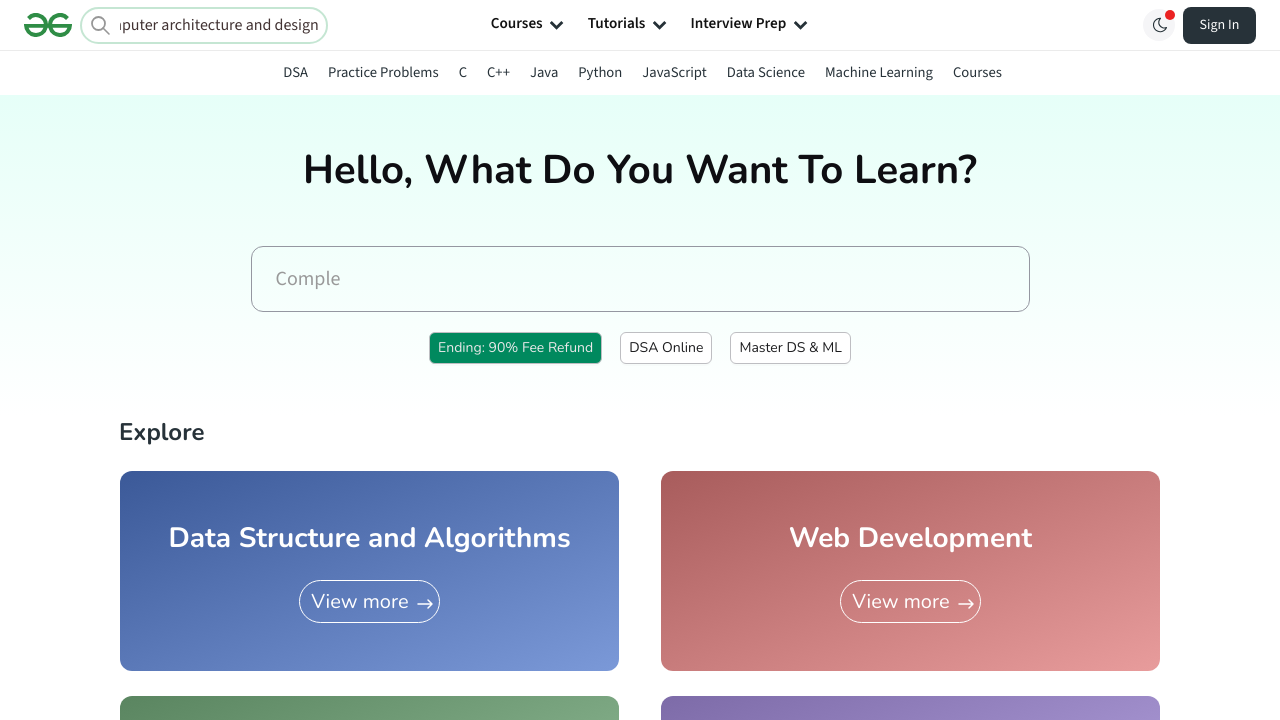

Pressed Enter to submit search form on input[type='text']
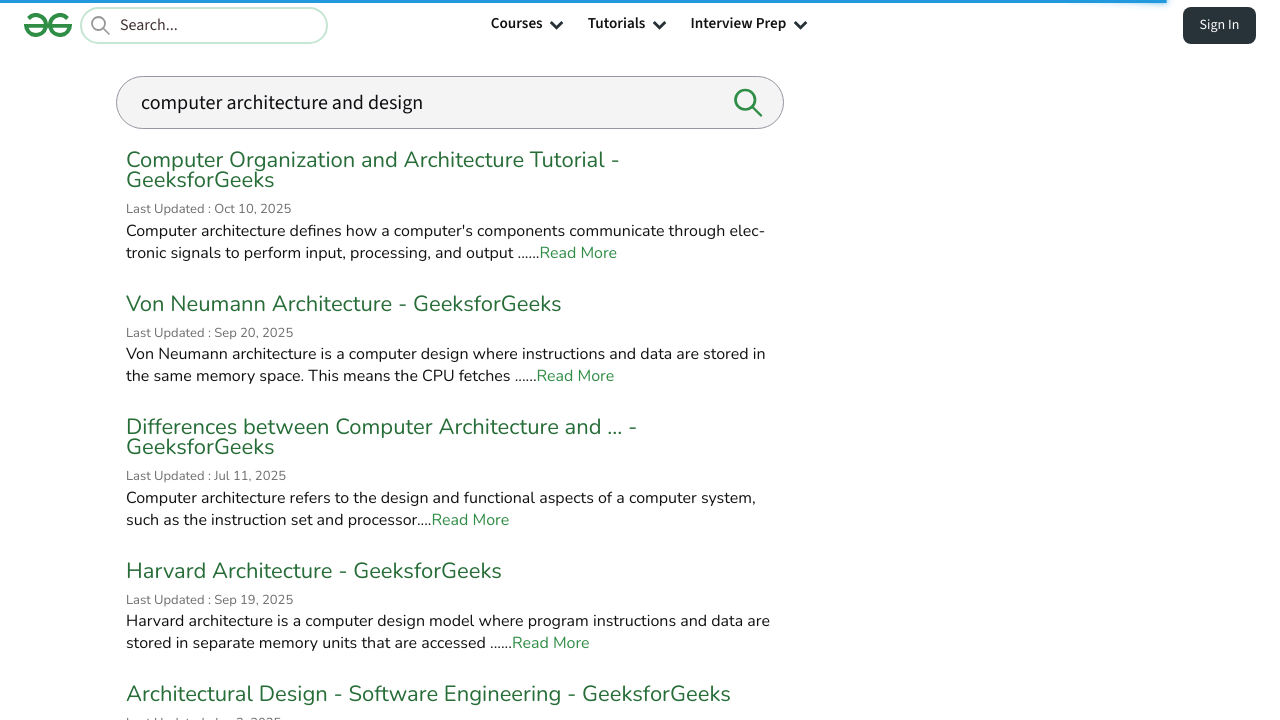

Search results page loaded and network idle
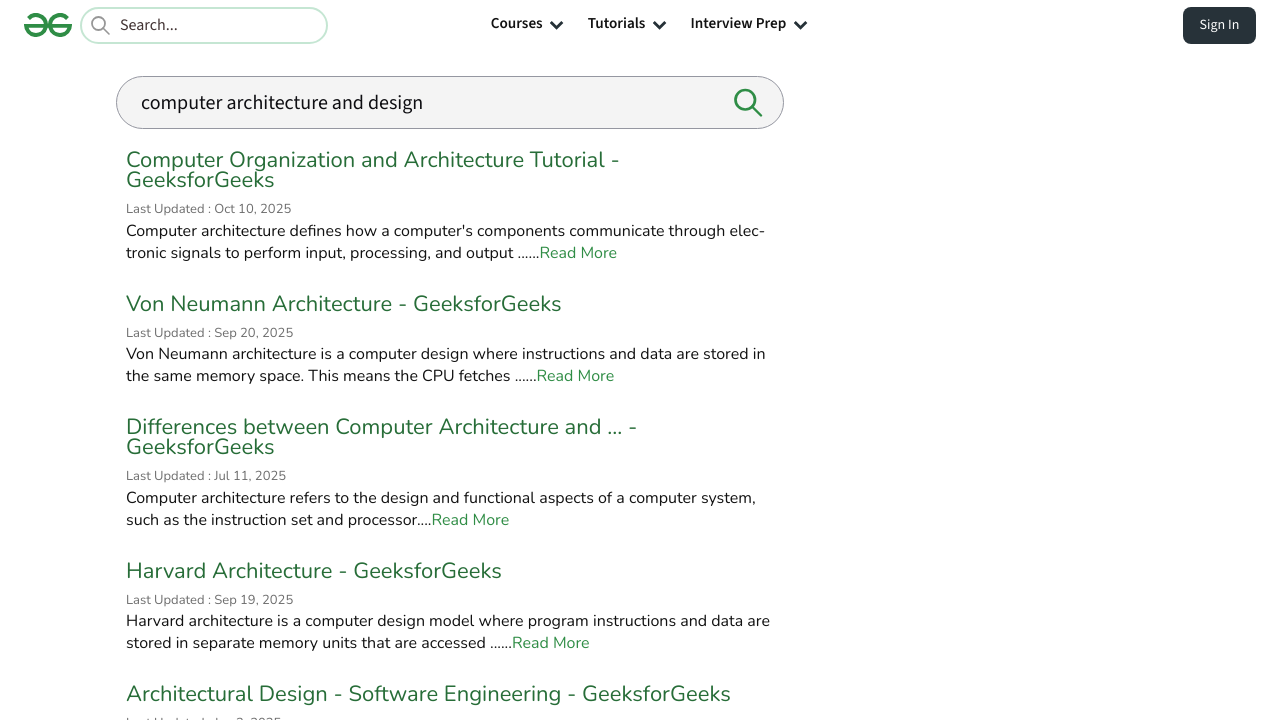

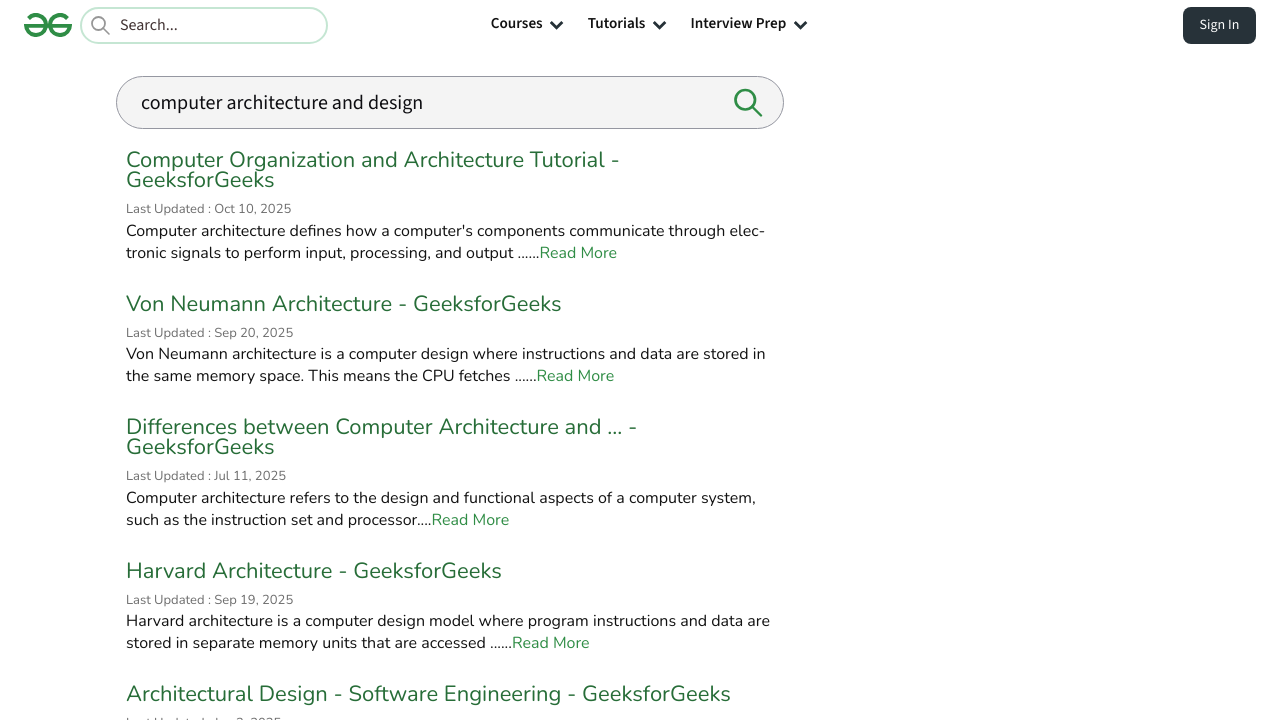